Navigates to the OrangeHRM demo site homepage

Starting URL: https://opensource-demo.orangehrmlive.com/

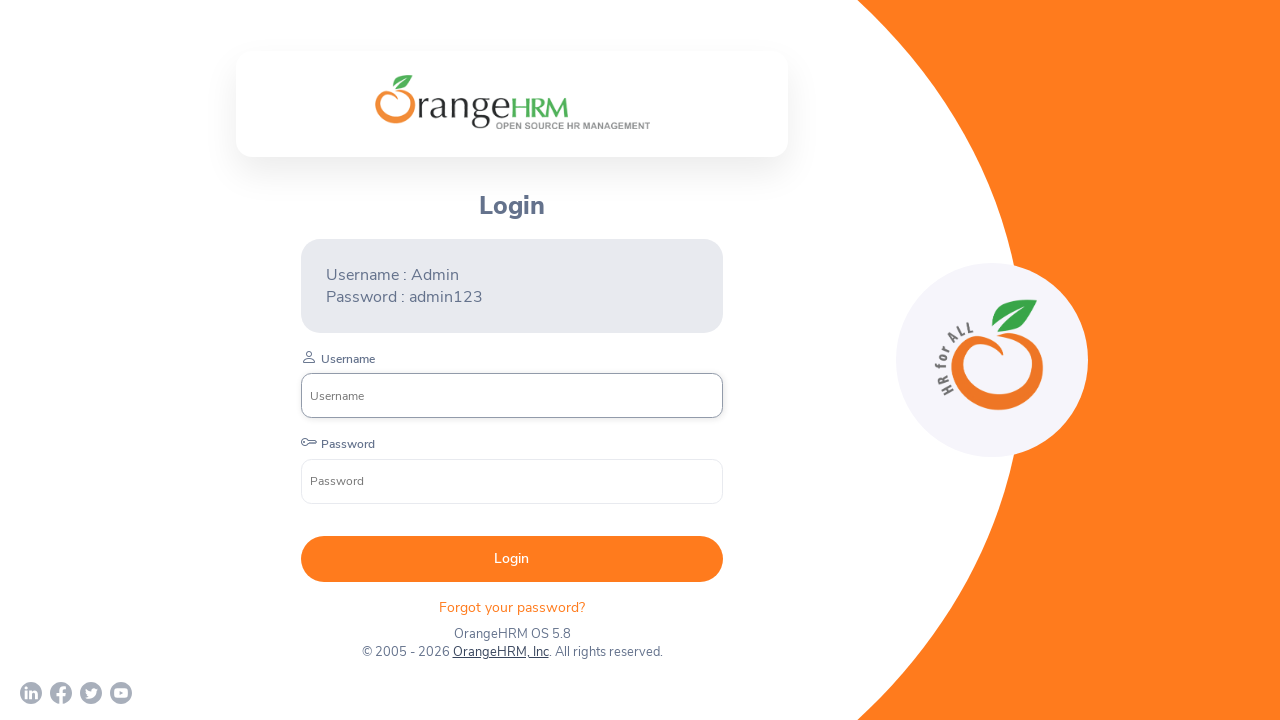

OrangeHRM homepage loaded and network idle
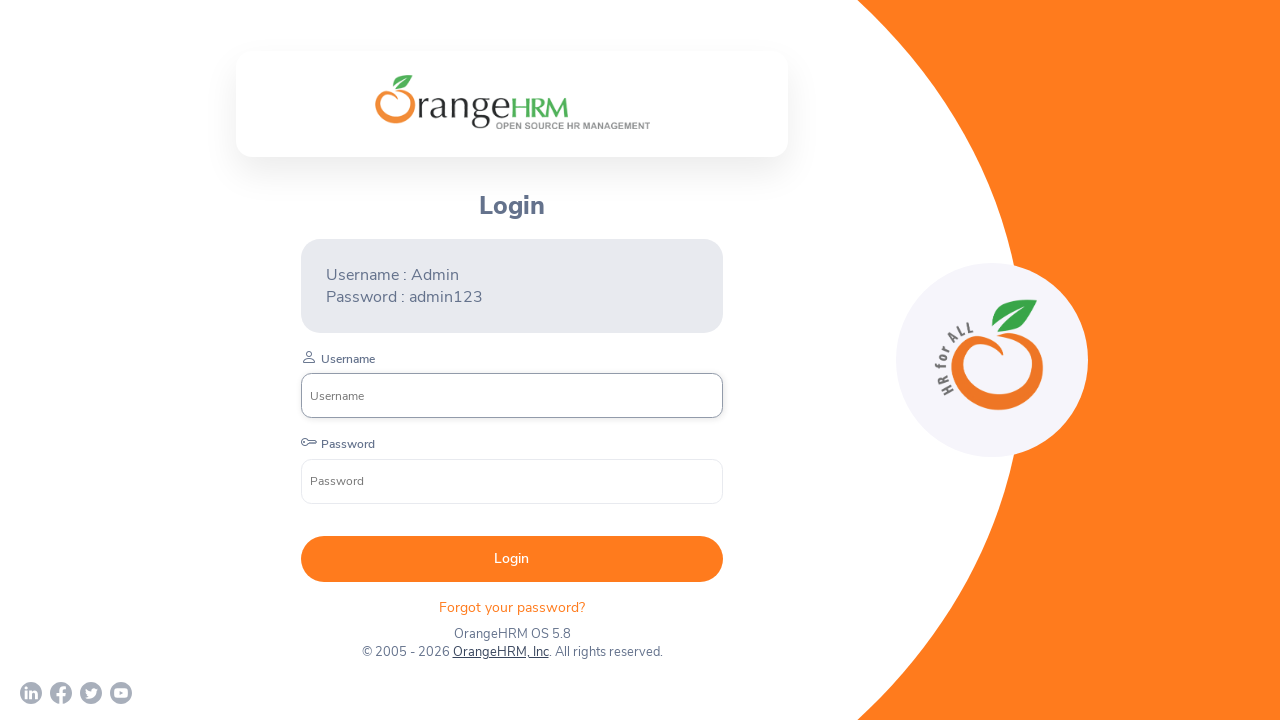

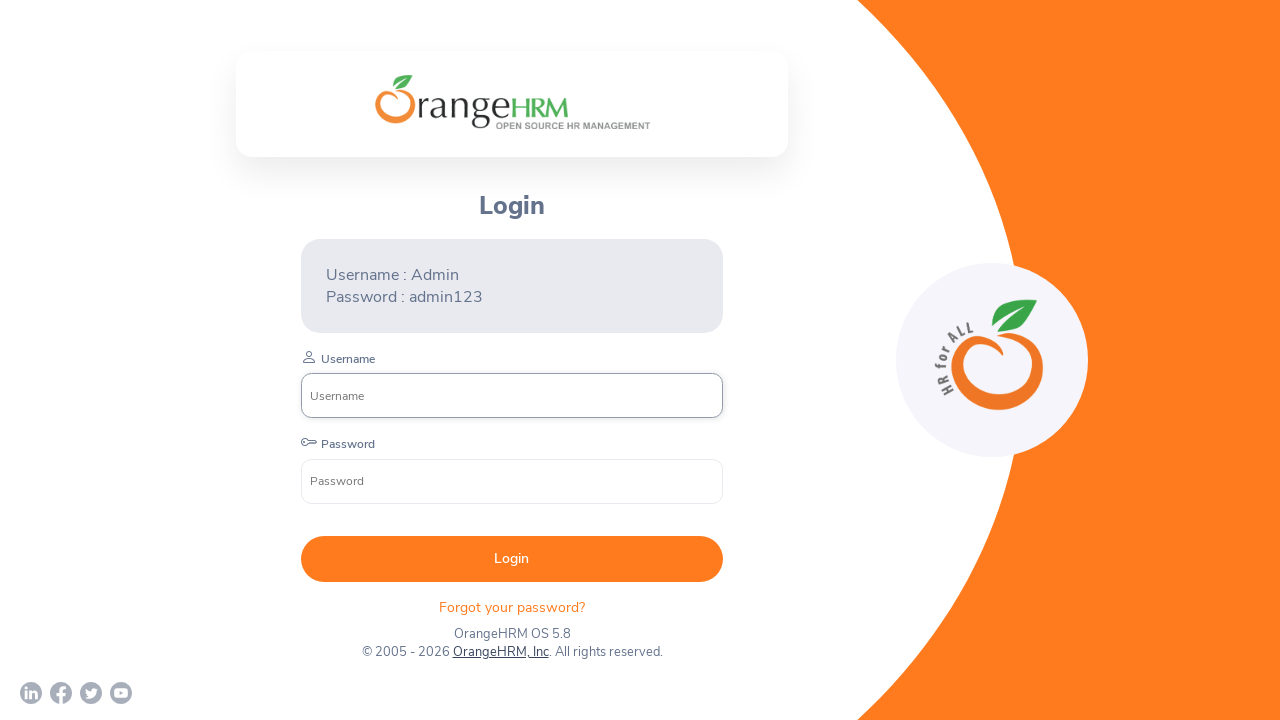